Tests jQuery UI selectable functionality by interacting with selectable list items within an iframe

Starting URL: https://jqueryui.com/selectable

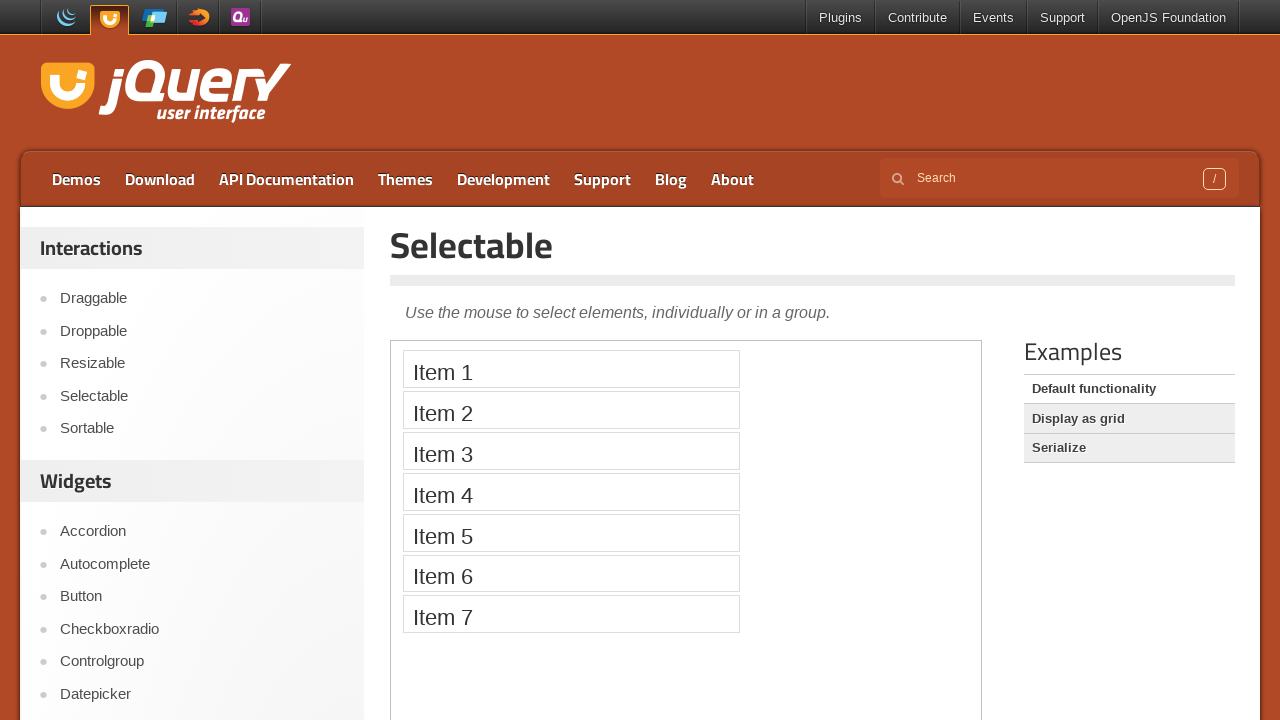

Located iframe containing jQuery UI selectable demo
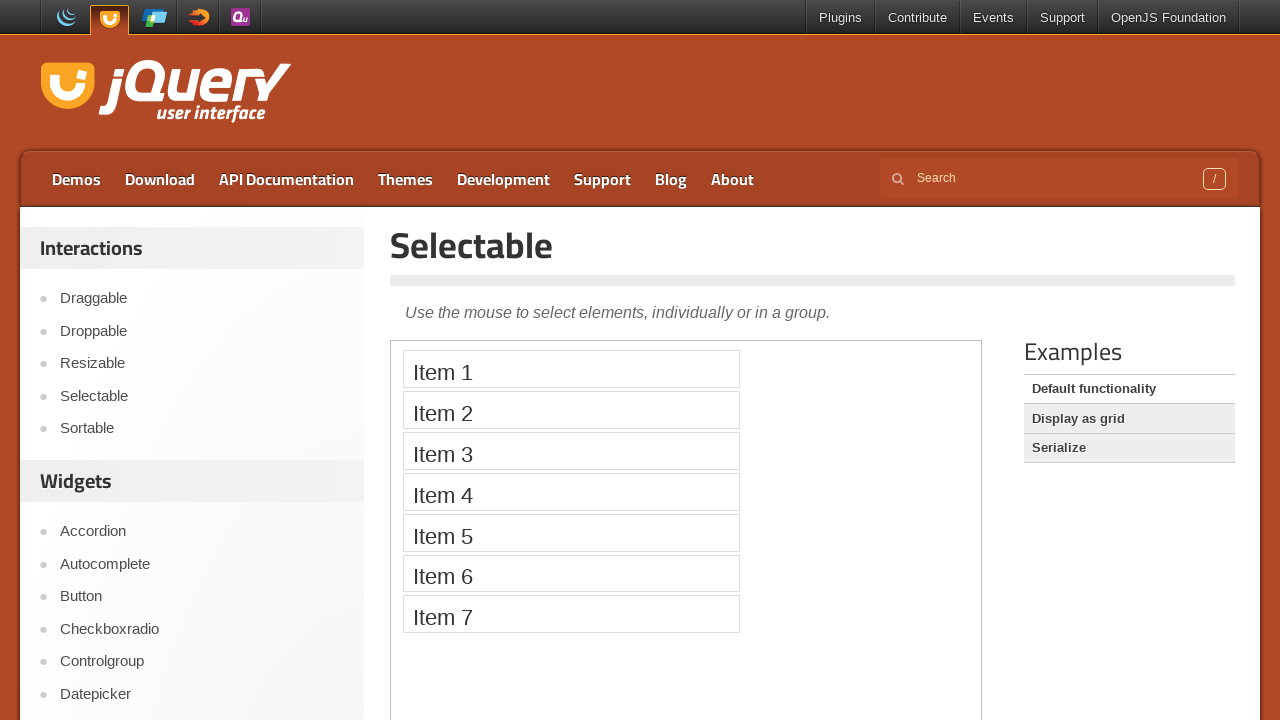

Located Item 3 element in selectable list
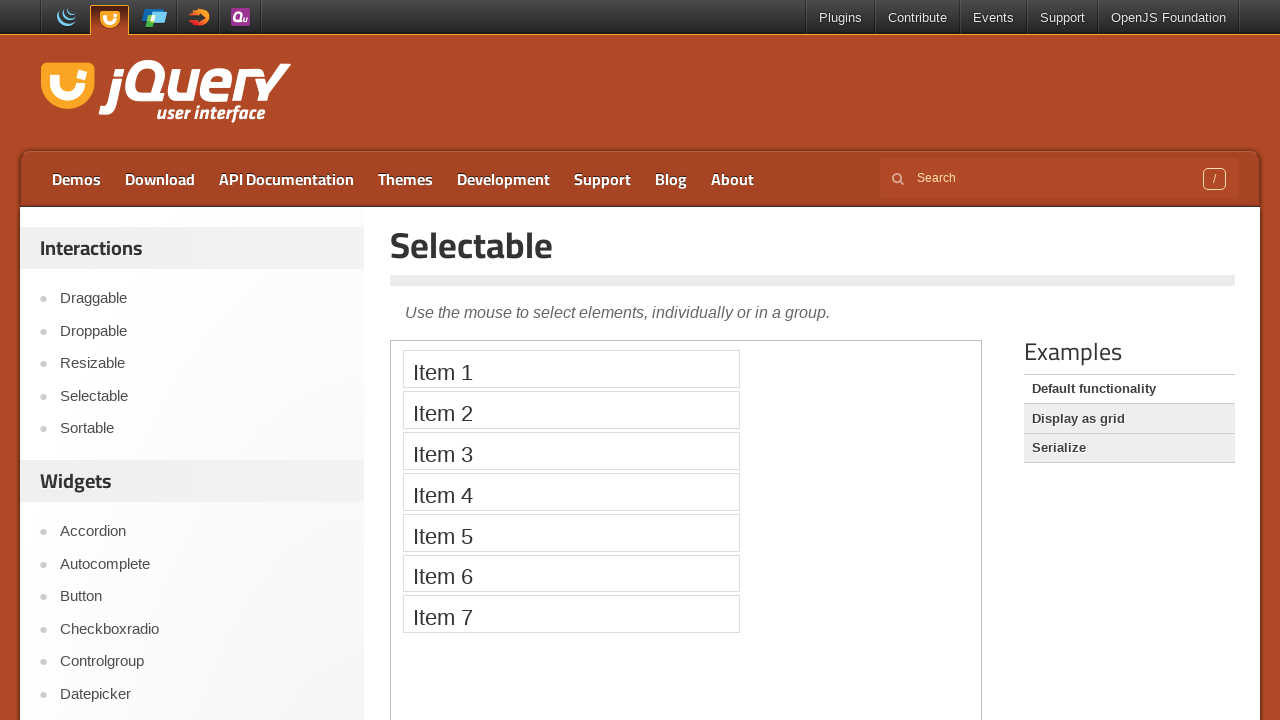

Clicked on Item 3 at (571, 451) on iframe >> nth=0 >> internal:control=enter-frame >> xpath=//li[text()='Item 3']
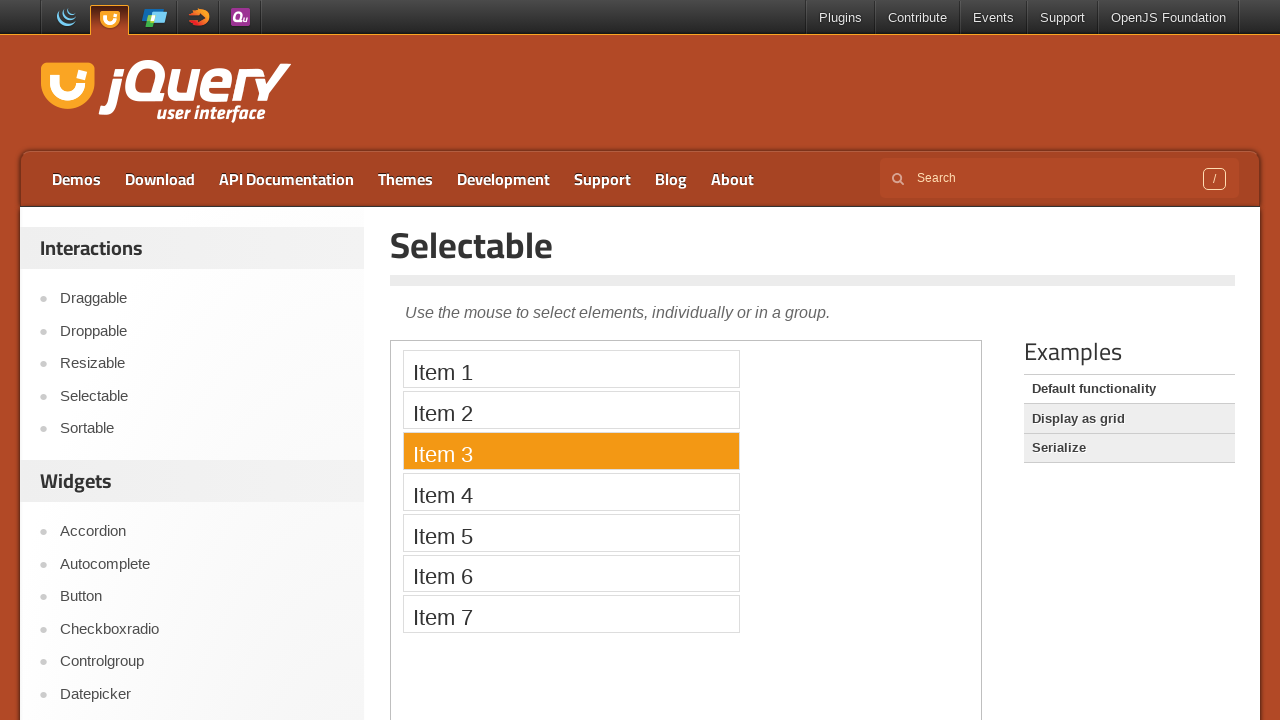

Hovered over Item 3 at (571, 451) on iframe >> nth=0 >> internal:control=enter-frame >> xpath=//li[text()='Item 3']
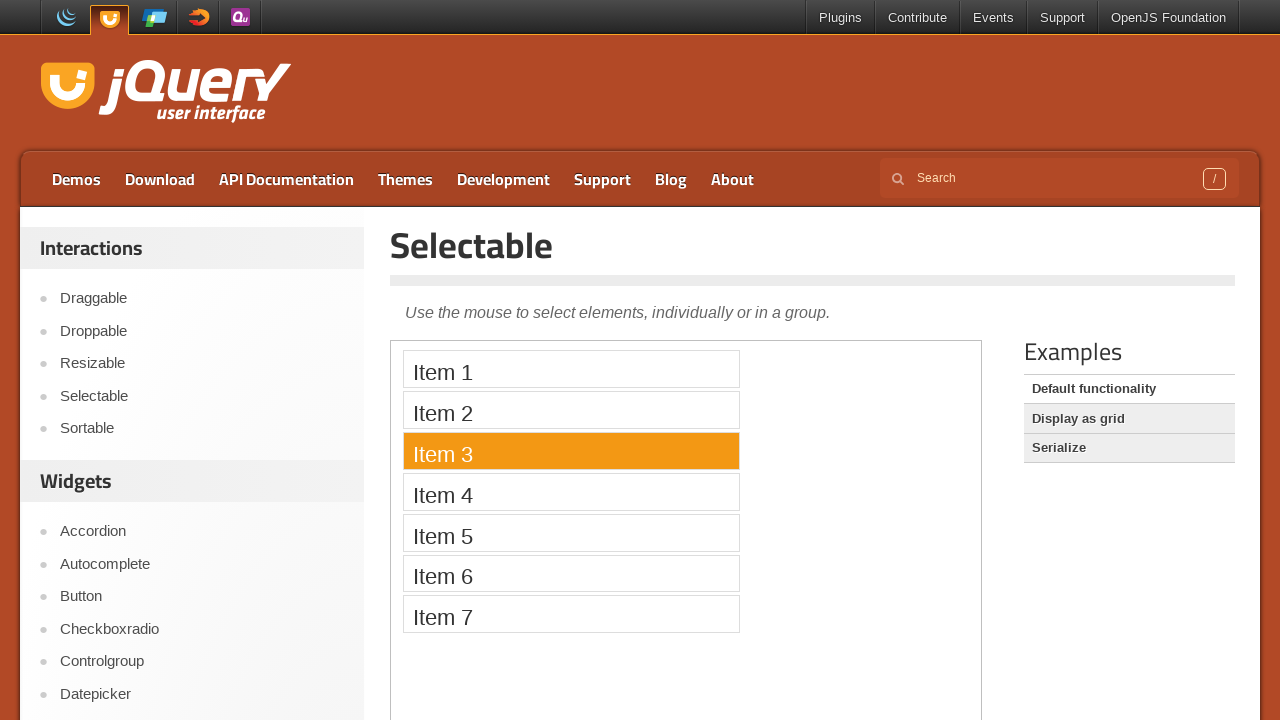

Mouse button pressed down on Item 3 at (571, 451)
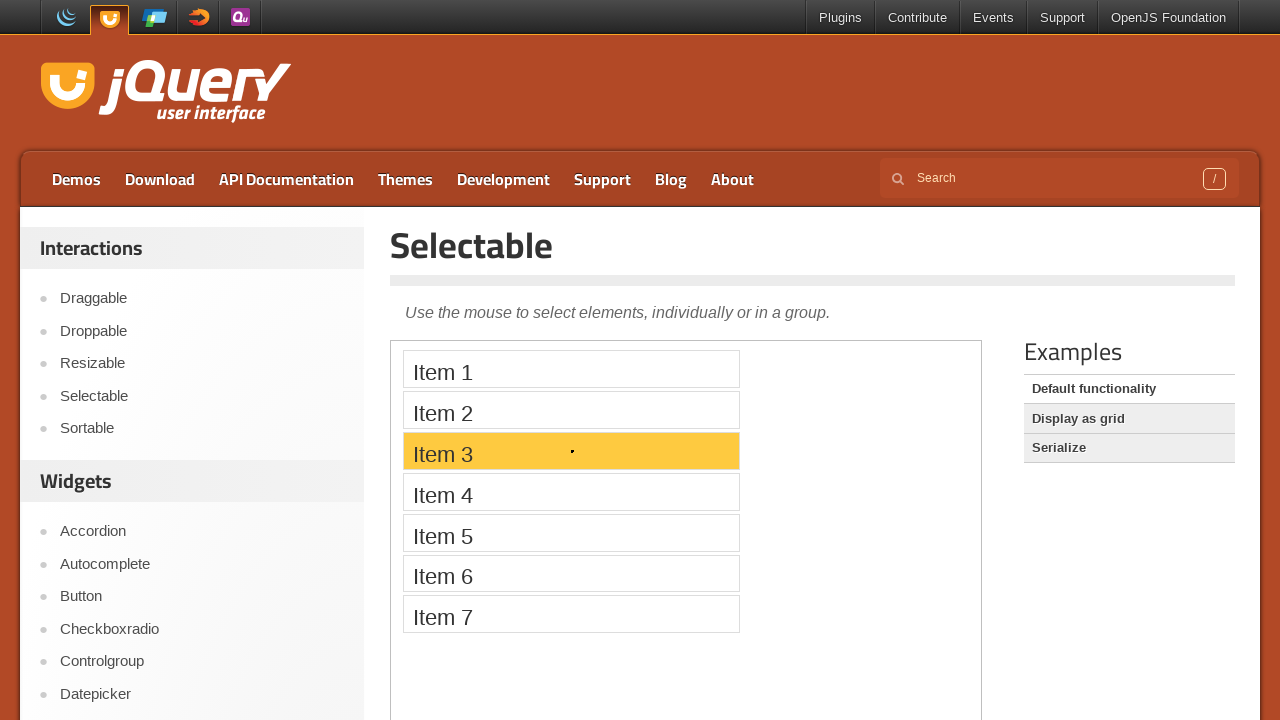

Mouse button released at (571, 451)
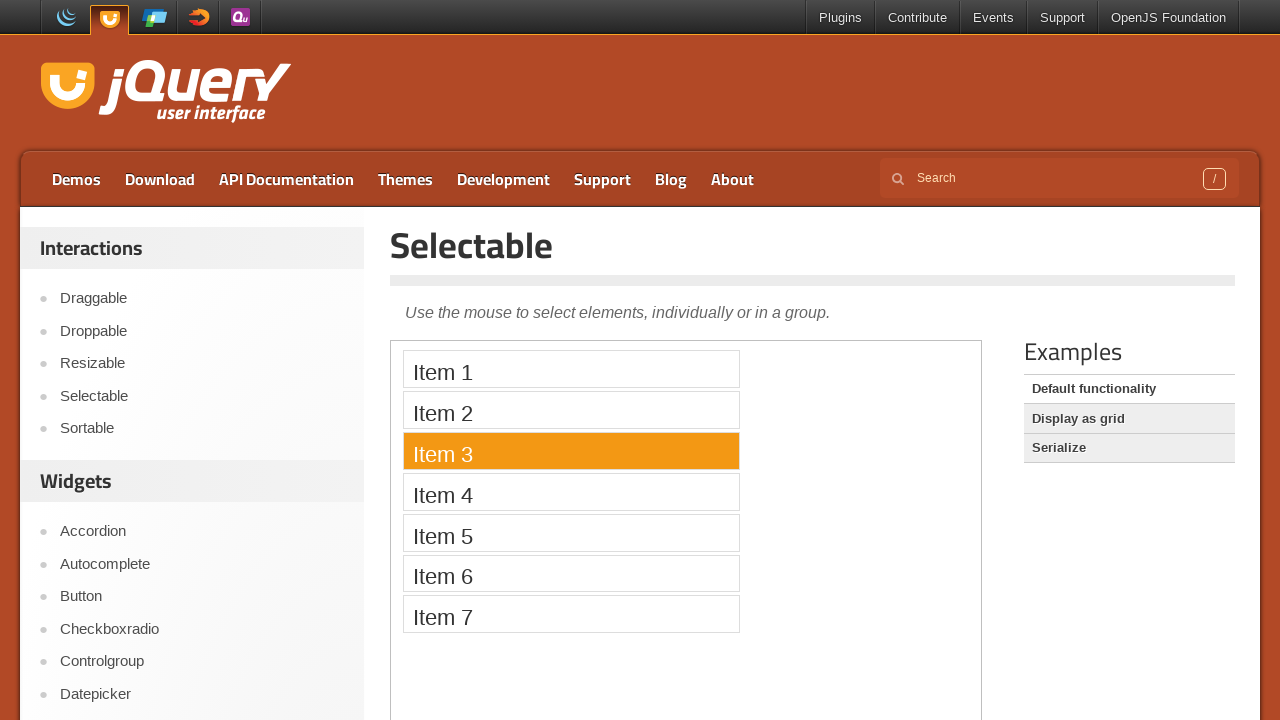

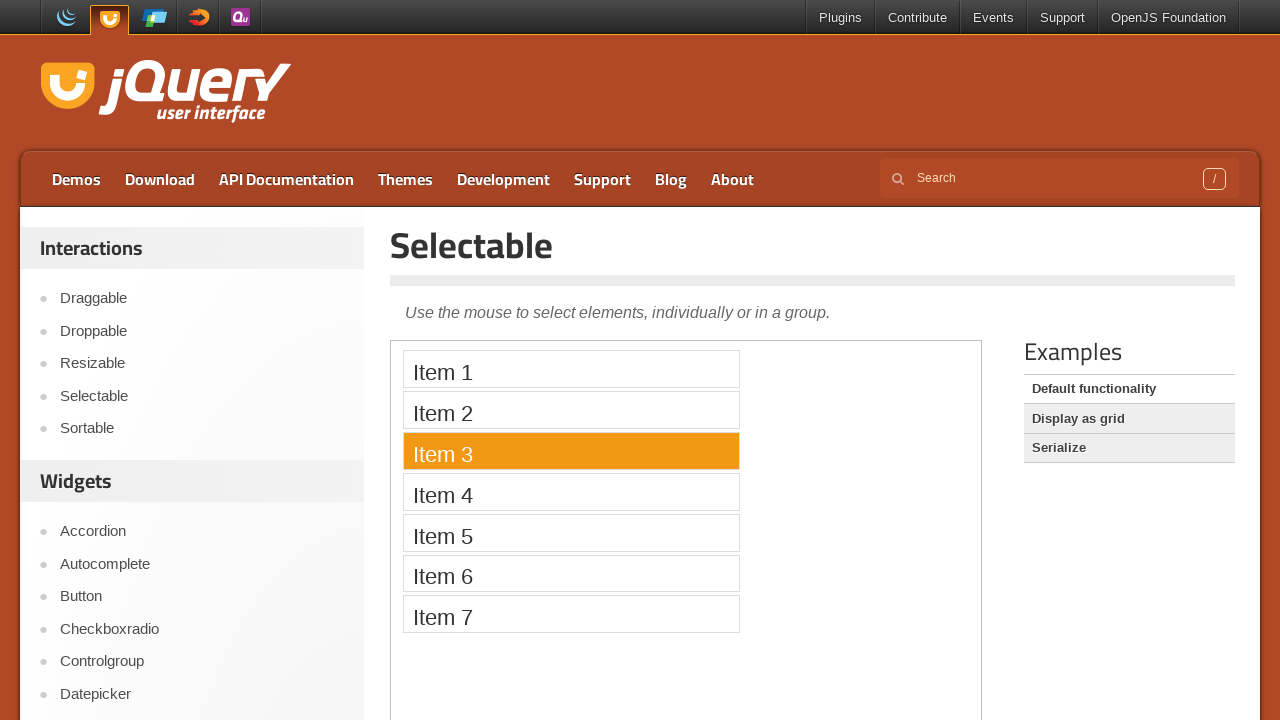